Tests dropdown selection by choosing Option 2 from the dropdown menu

Starting URL: https://the-internet.herokuapp.com/dropdown

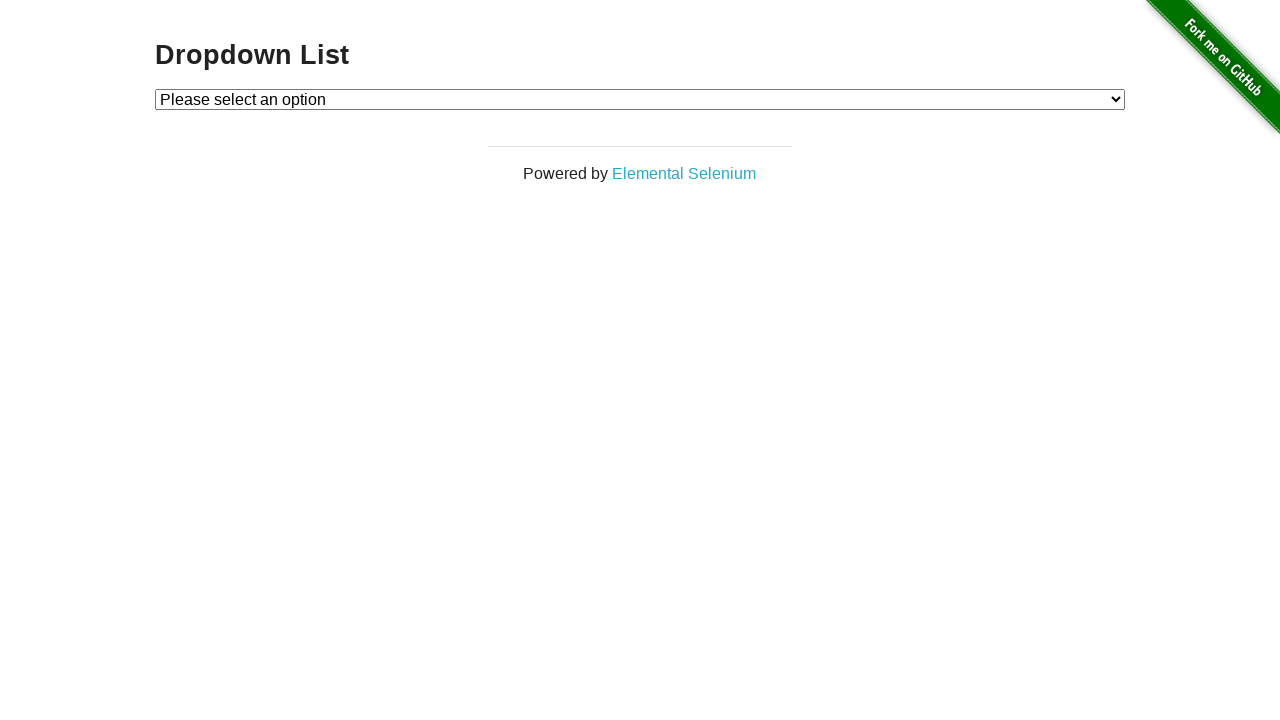

Navigated to dropdown test page
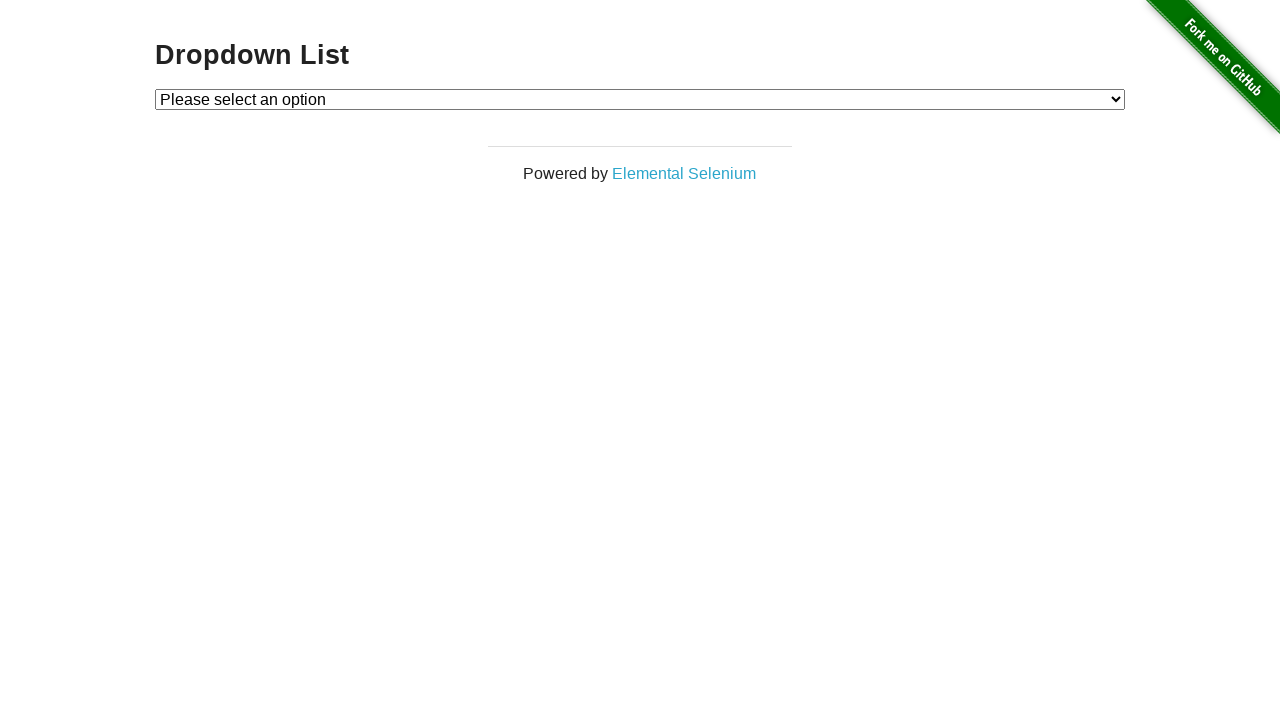

Selected Option 2 from the dropdown menu on #dropdown
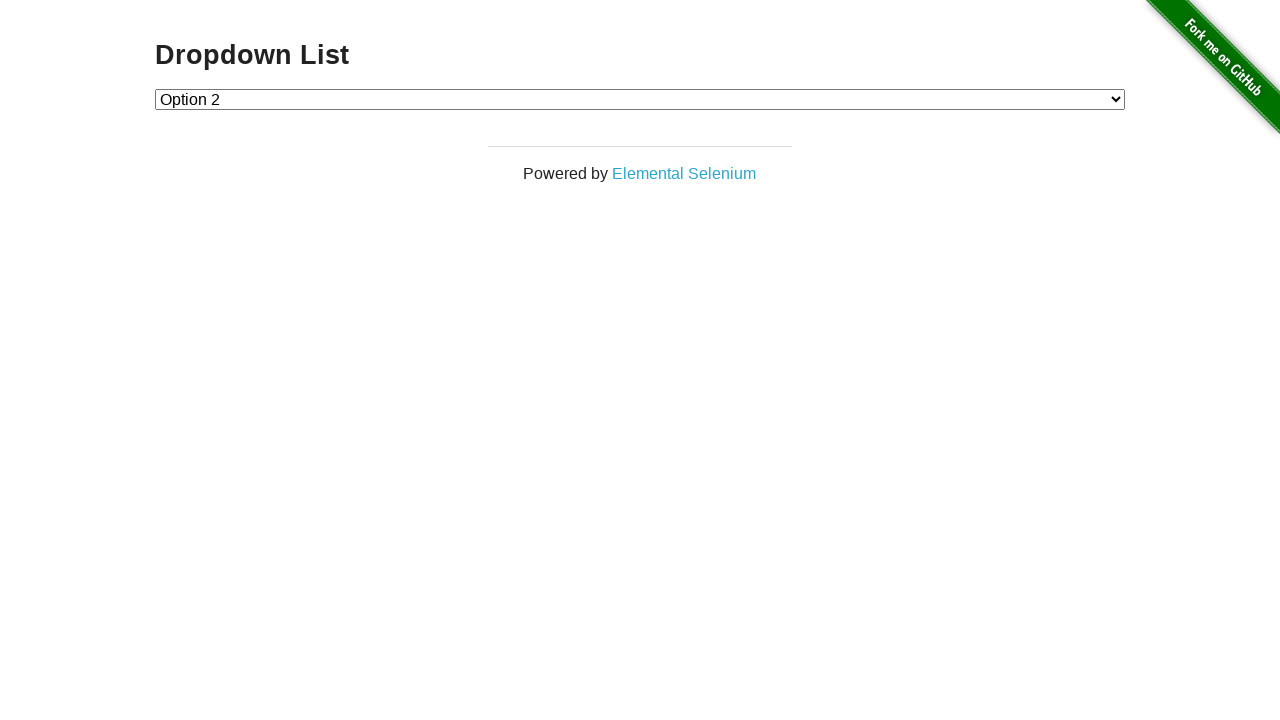

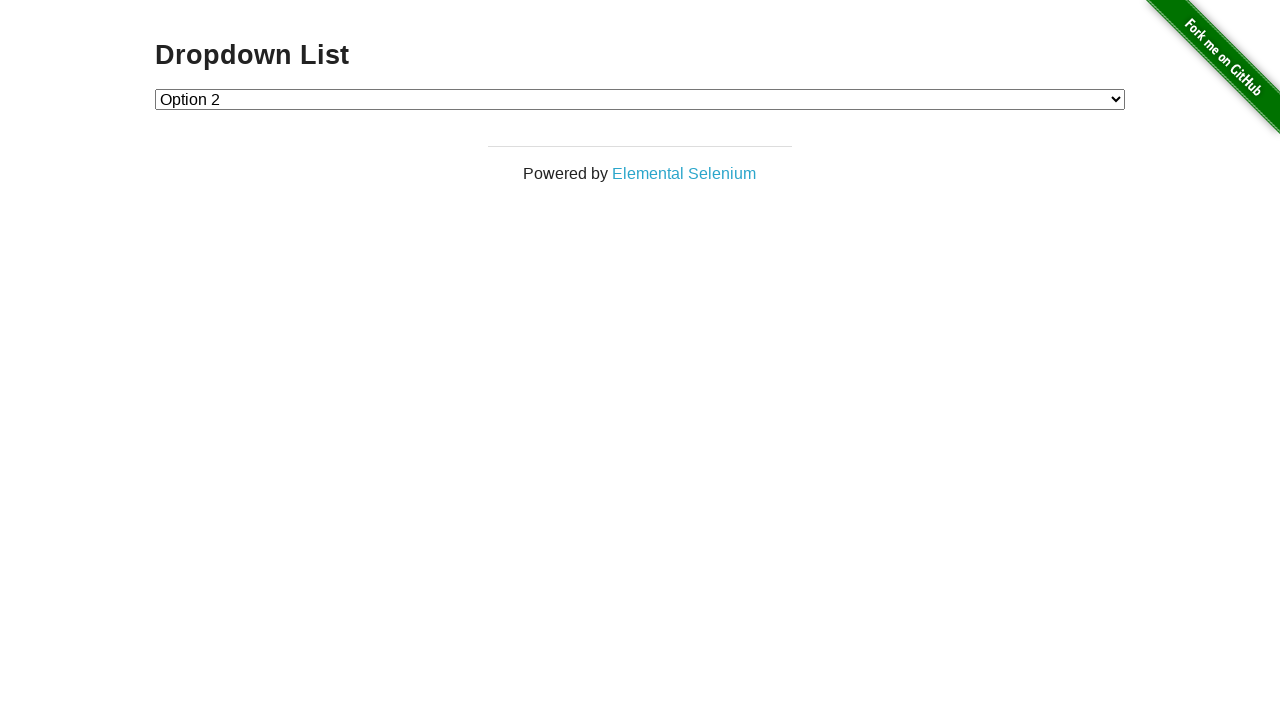